Tests navigation between HTML tutorial pages on W3Schools by clicking links to navigate to the HTML Tables section and back to the HTML home page

Starting URL: https://www.w3schools.com/html/

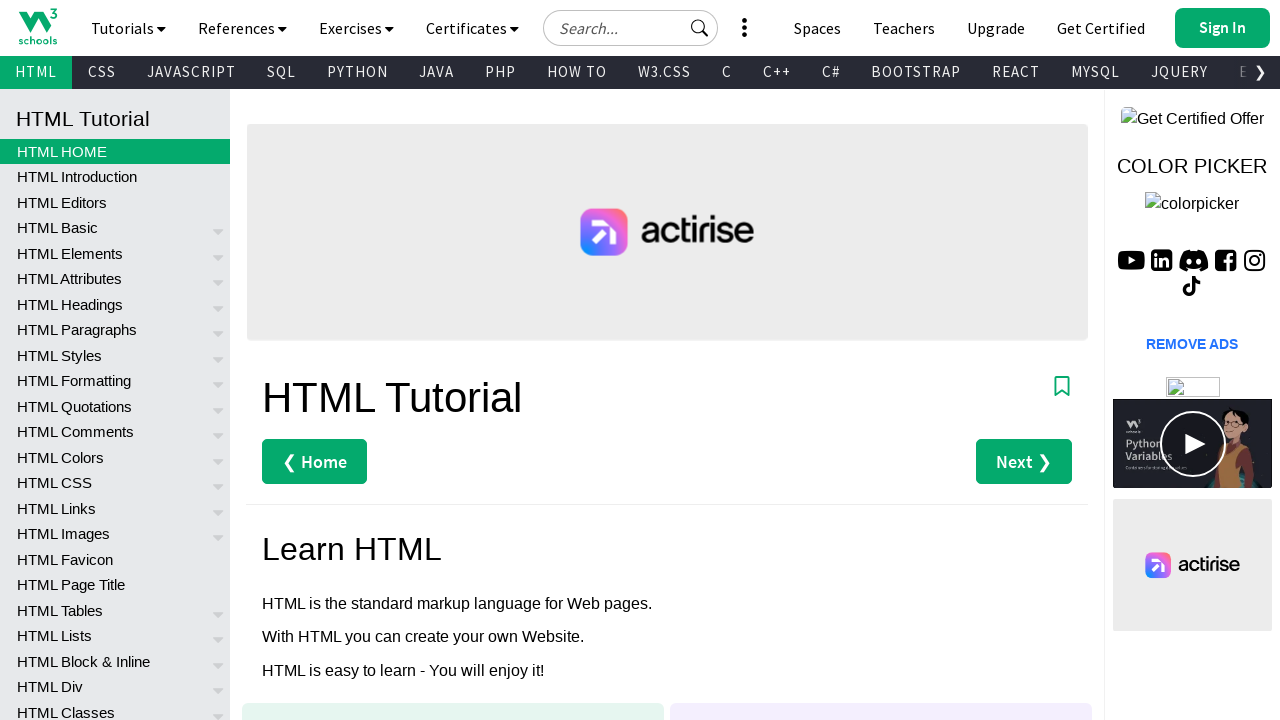

Clicked on HTML Tables link to navigate to tables section at (115, 610) on text=HTML Tables
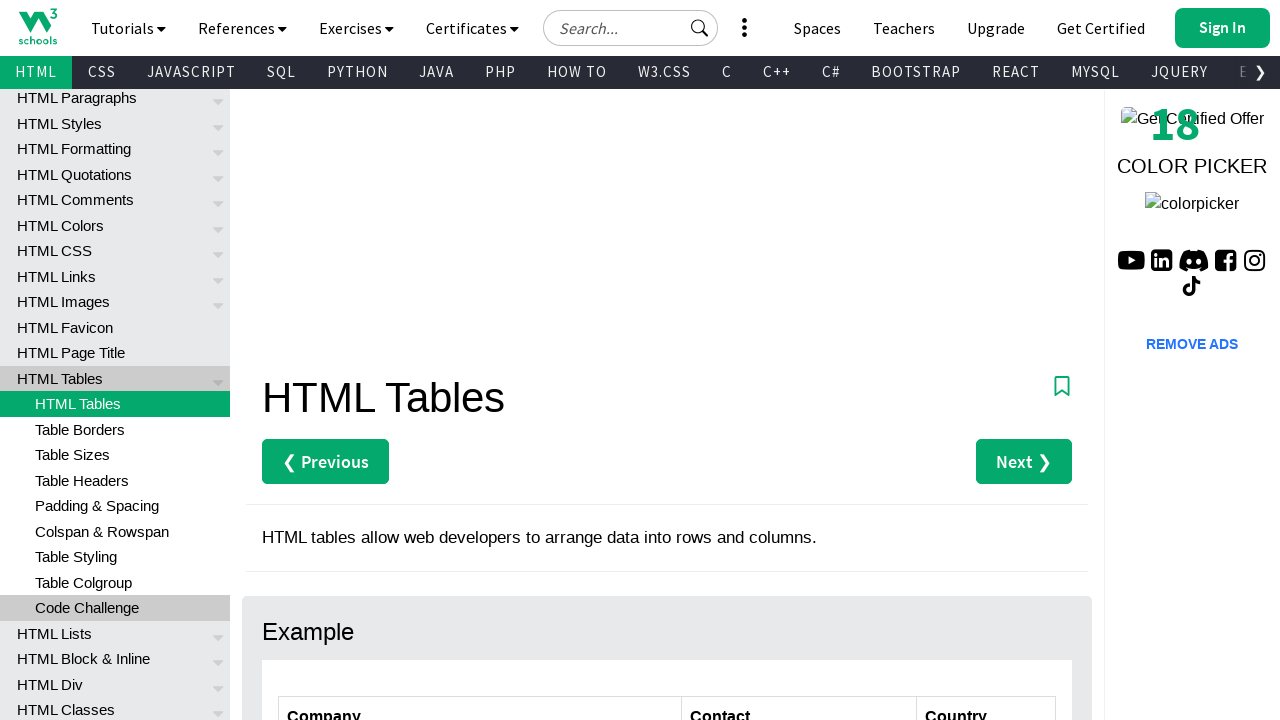

HTML Tables page loaded (domcontentloaded state)
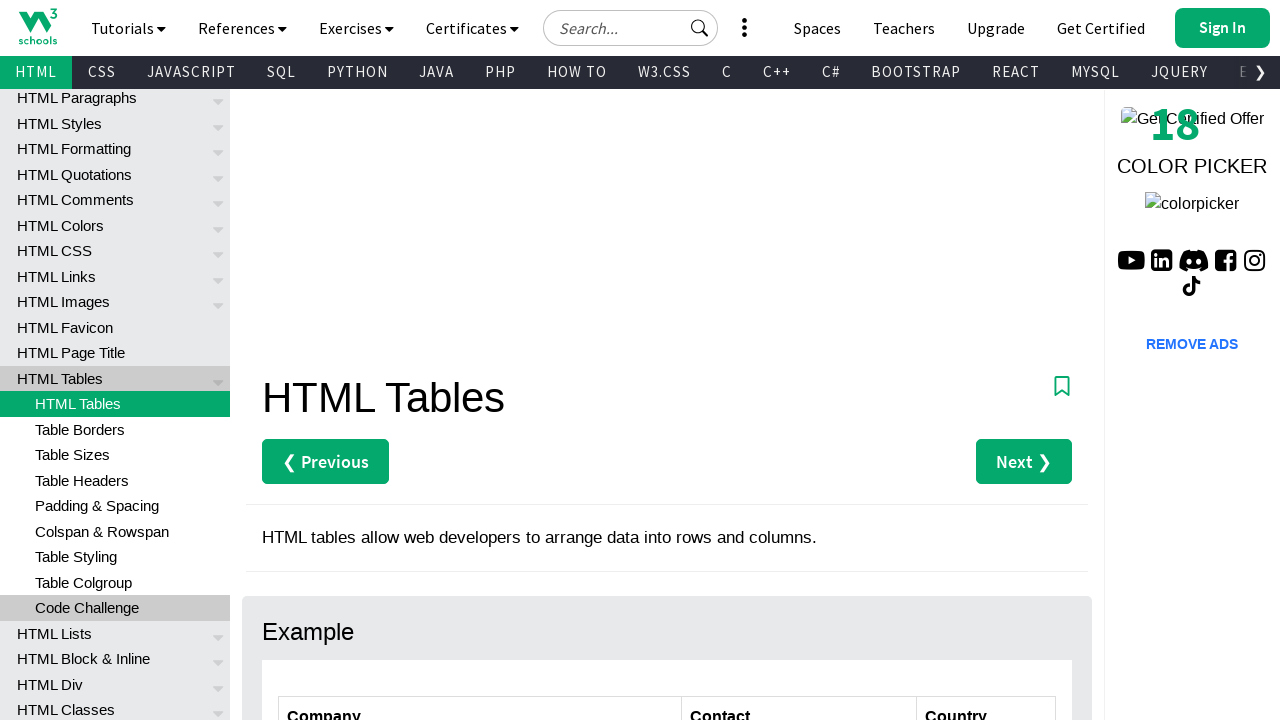

Clicked on HTML HOME link to navigate back to home page at (115, 151) on text=HTML HOME
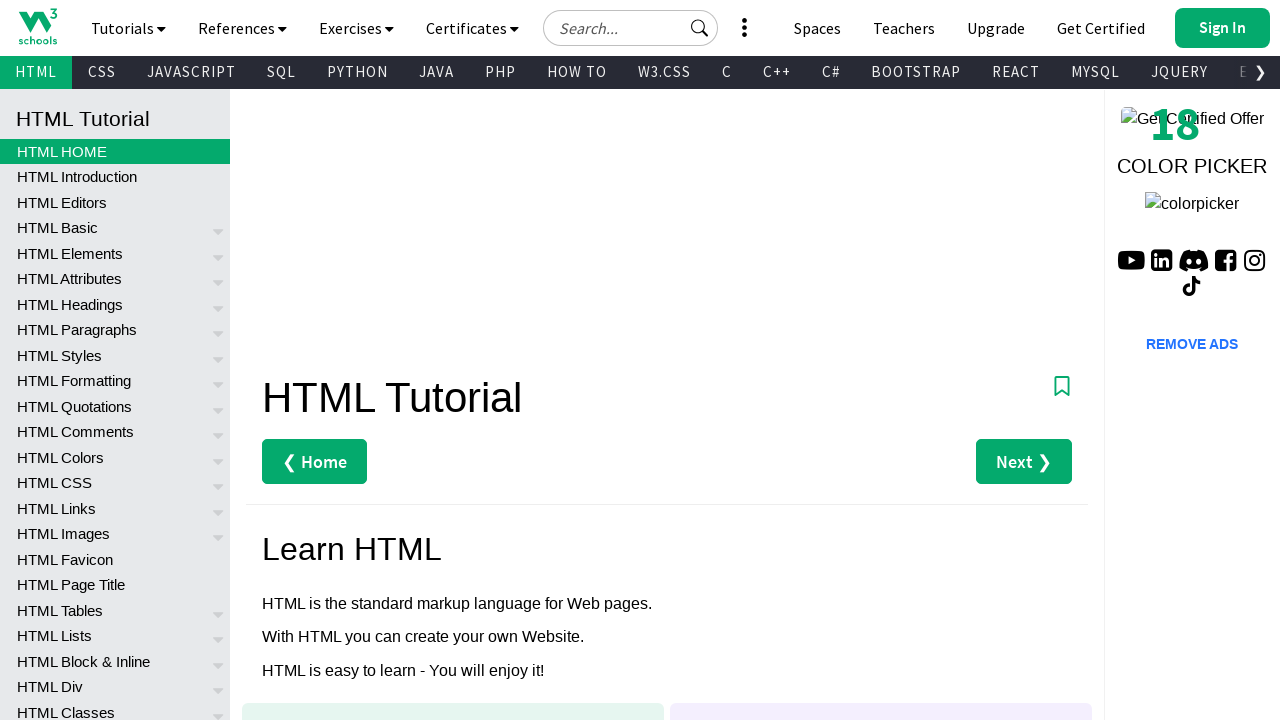

HTML home page loaded (domcontentloaded state)
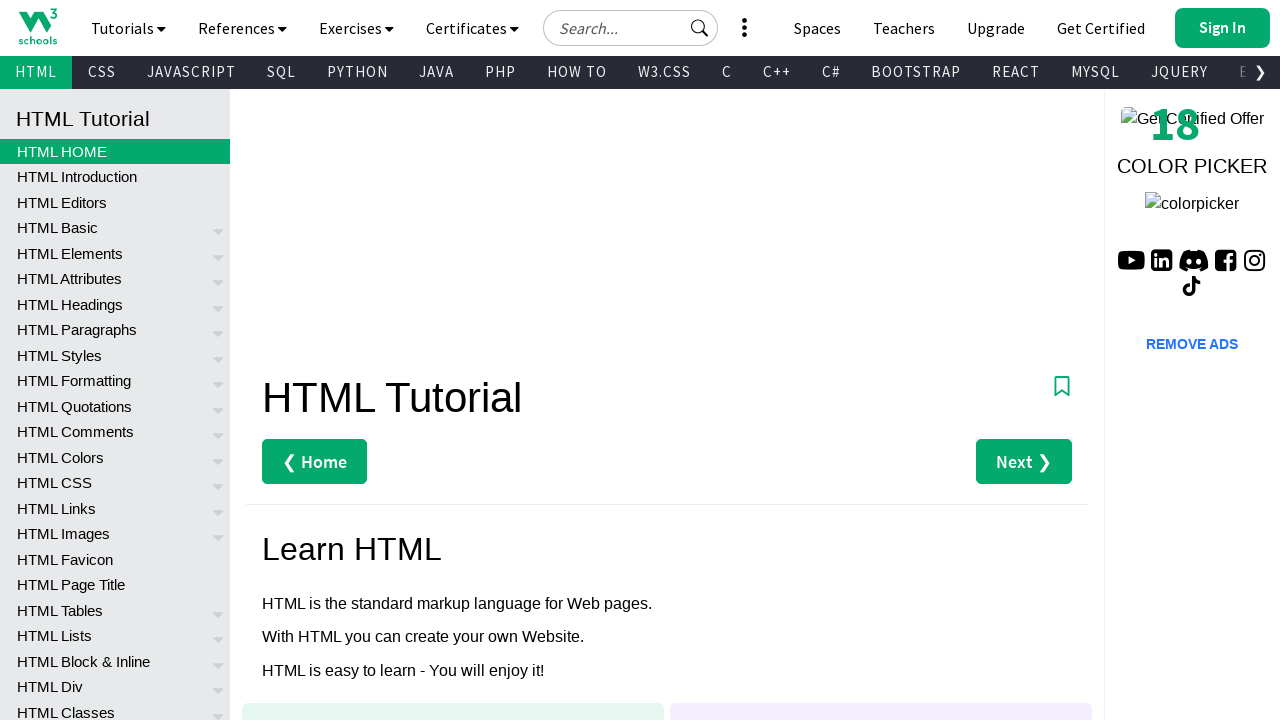

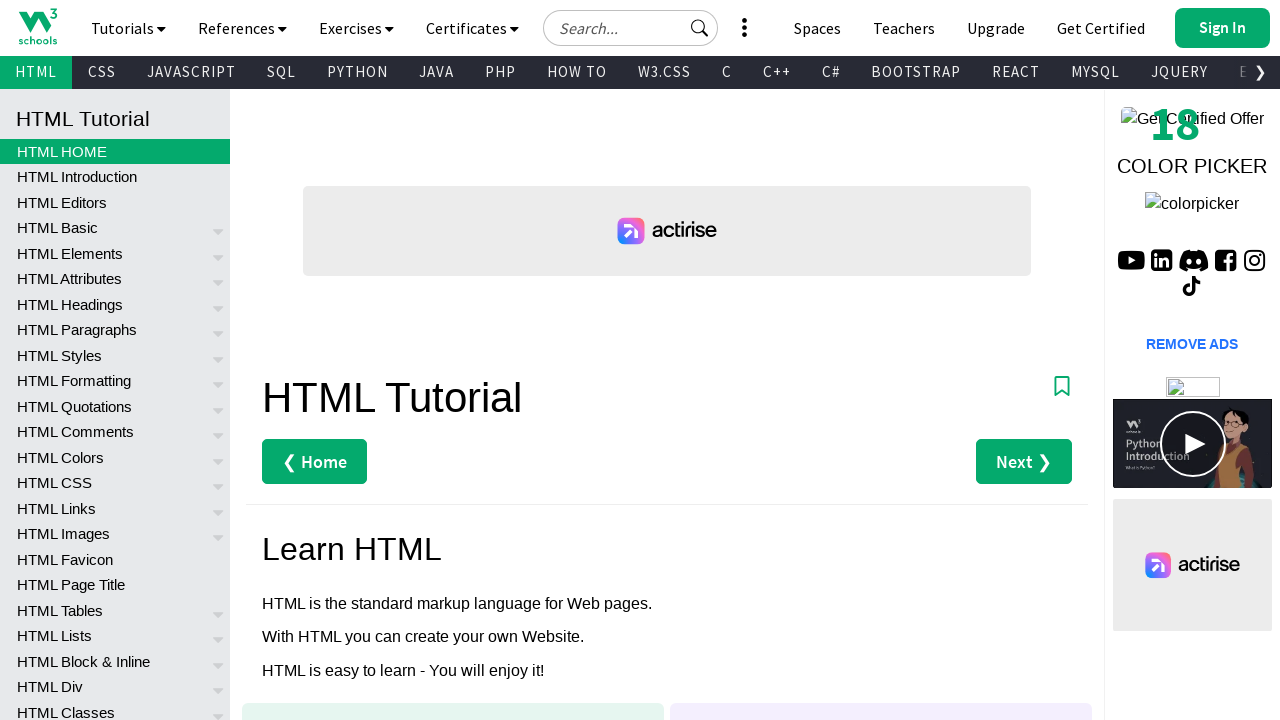